Clicks the Infinite scroll link and verifies navigation to the infinite scroll page

Starting URL: https://bonigarcia.dev/selenium-webdriver-java/

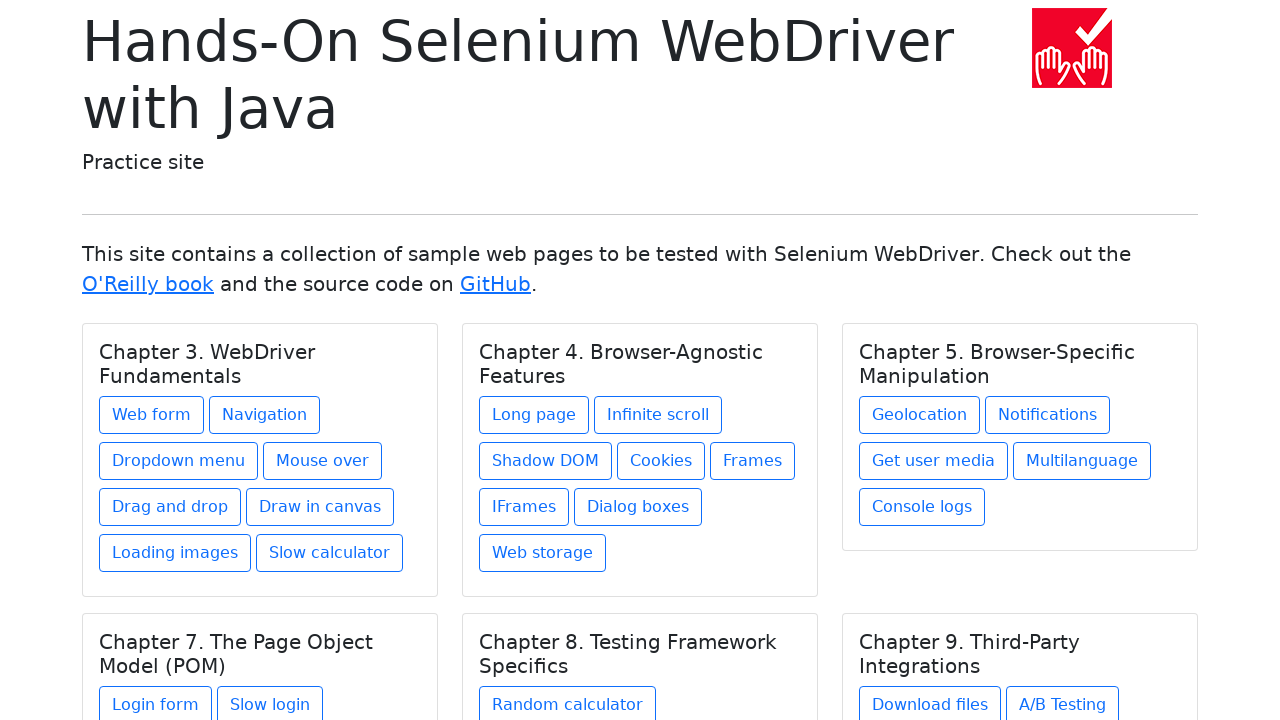

Clicked the Infinite scroll link at (658, 415) on a[href='infinite-scroll.html']
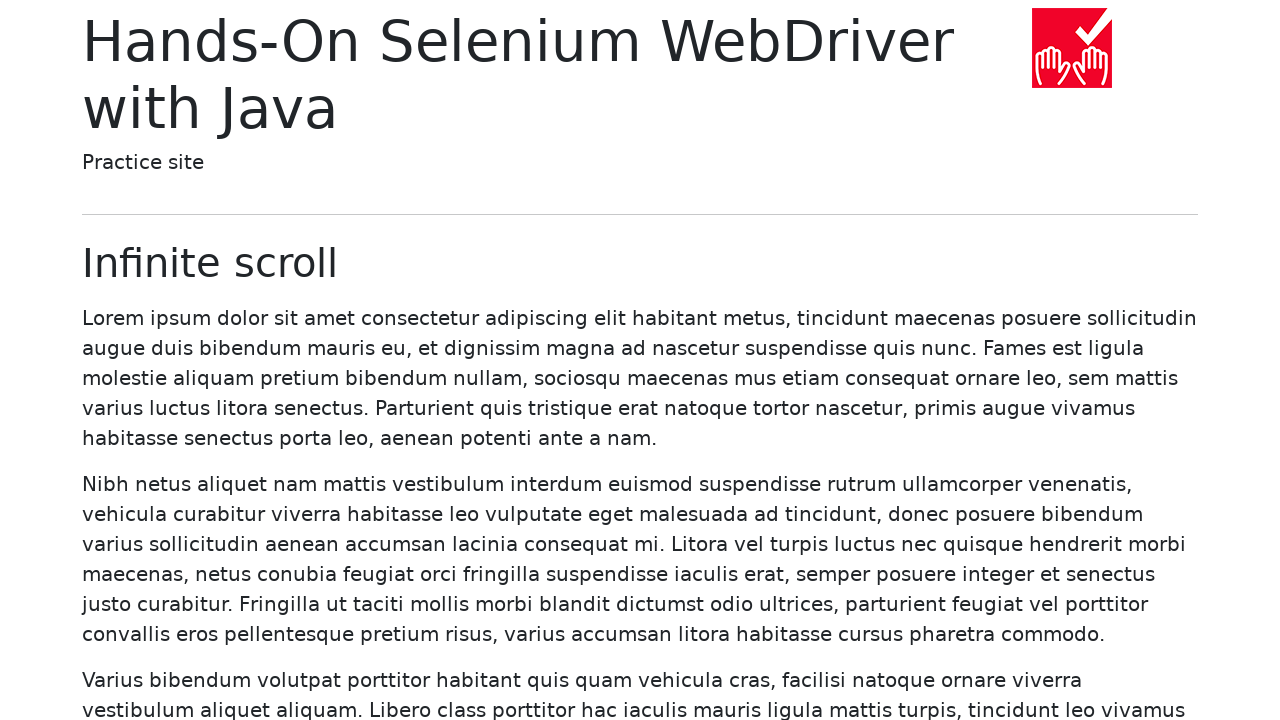

Page heading loaded after navigation
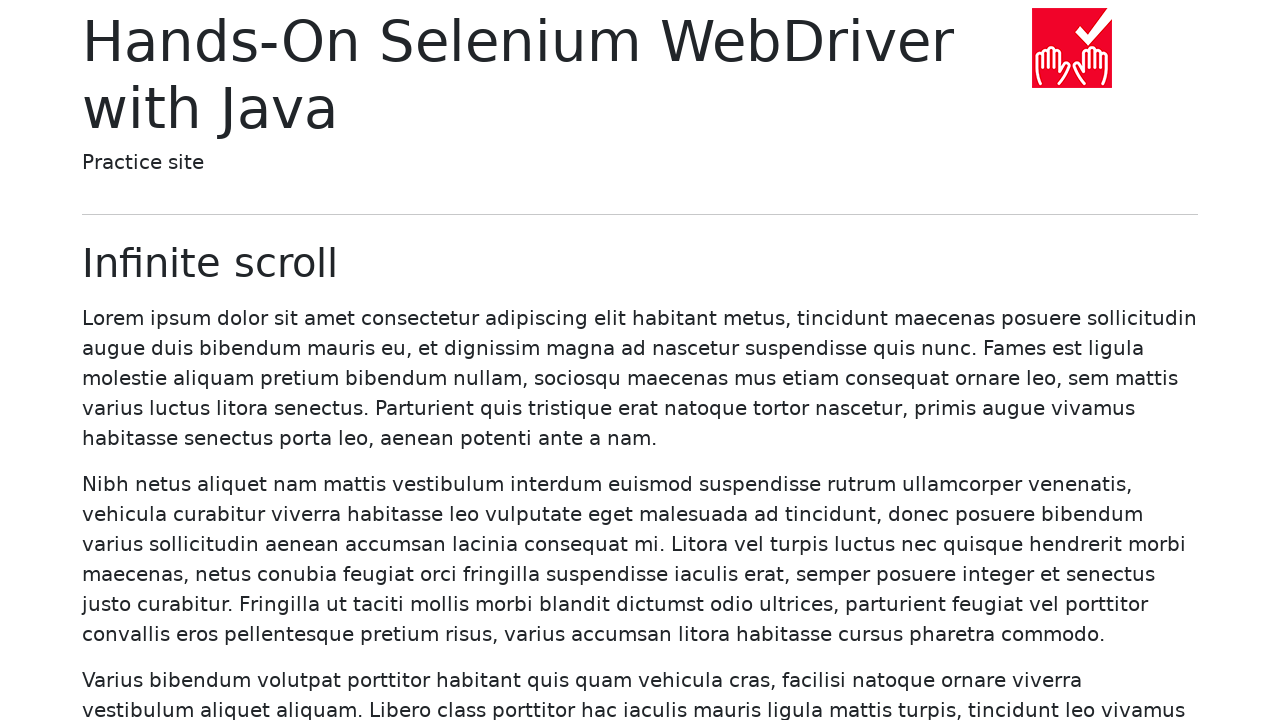

Verified navigation to infinite-scroll.html page
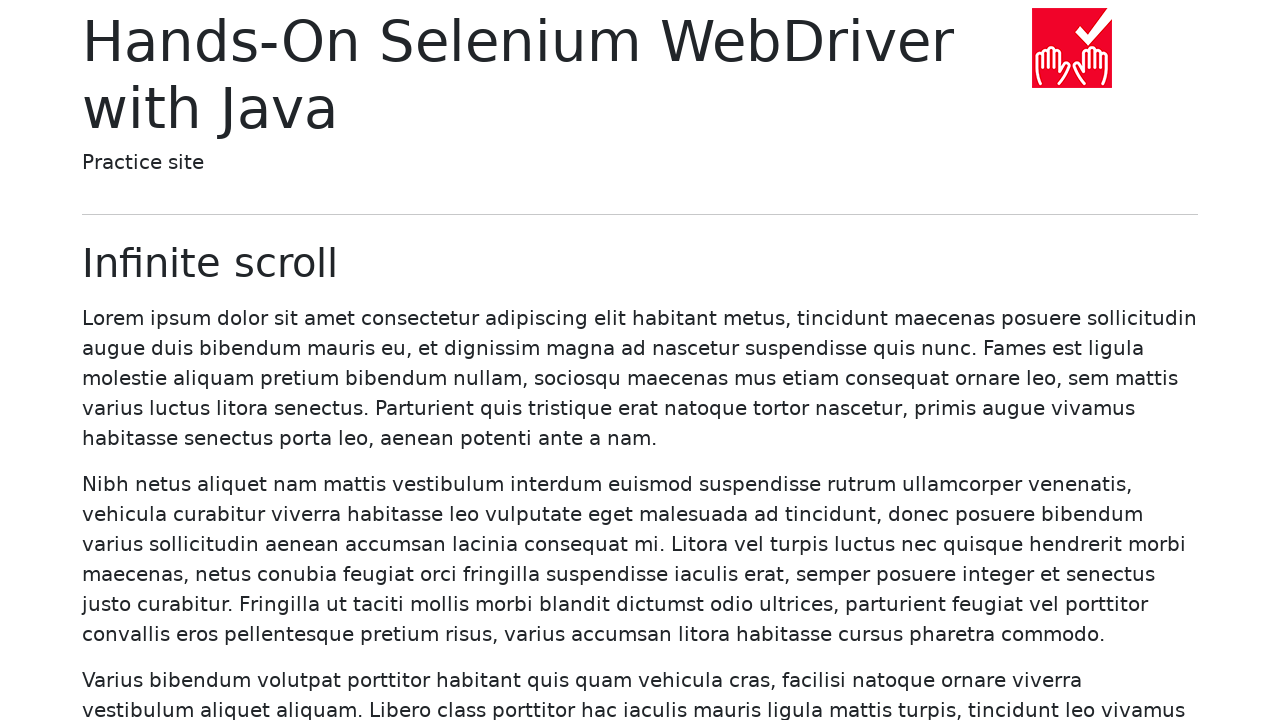

Verified page heading displays 'Infinite scroll'
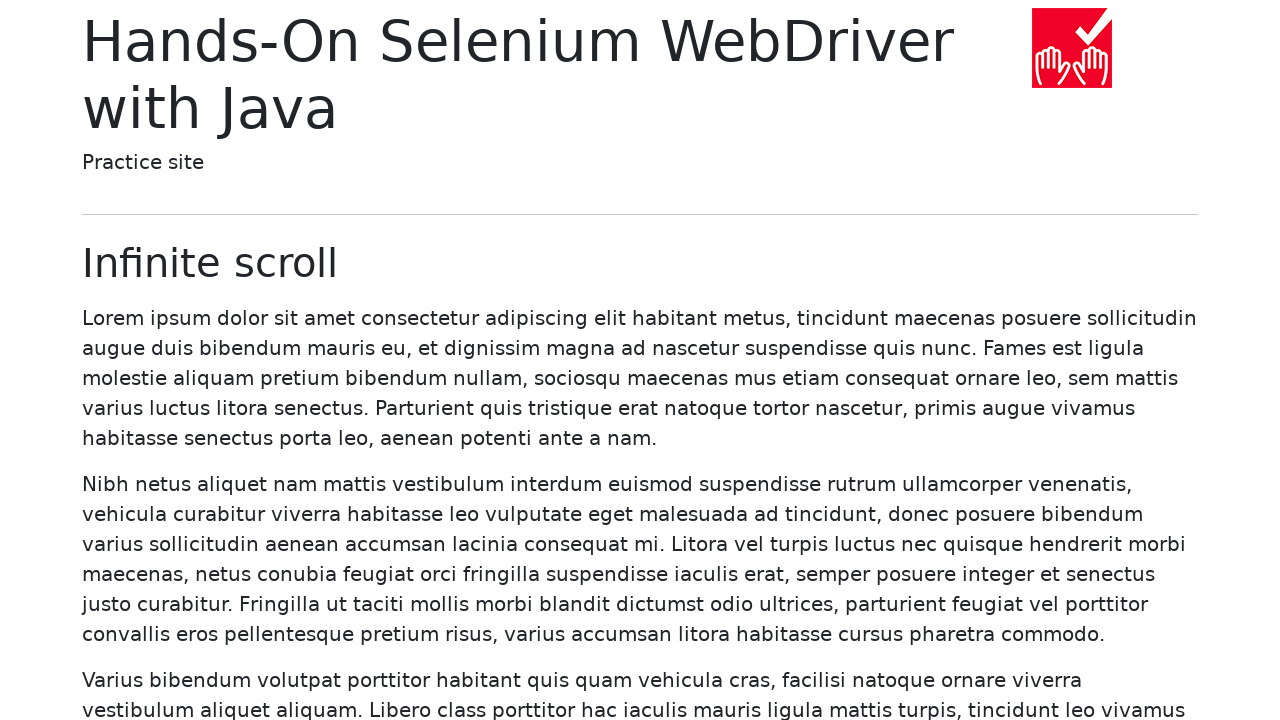

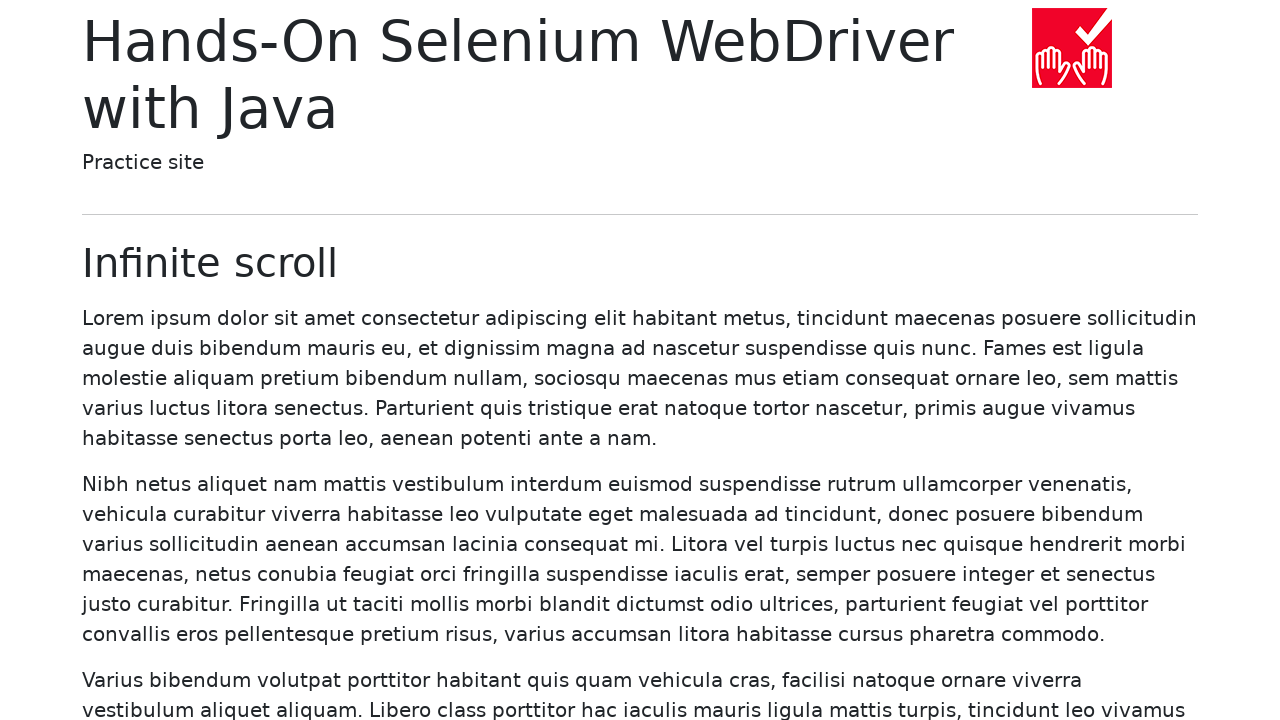